Tests the search functionality on PhishTank by entering a domain name as a search query and submitting the search form.

Starting URL: https://www.phishtank.com/

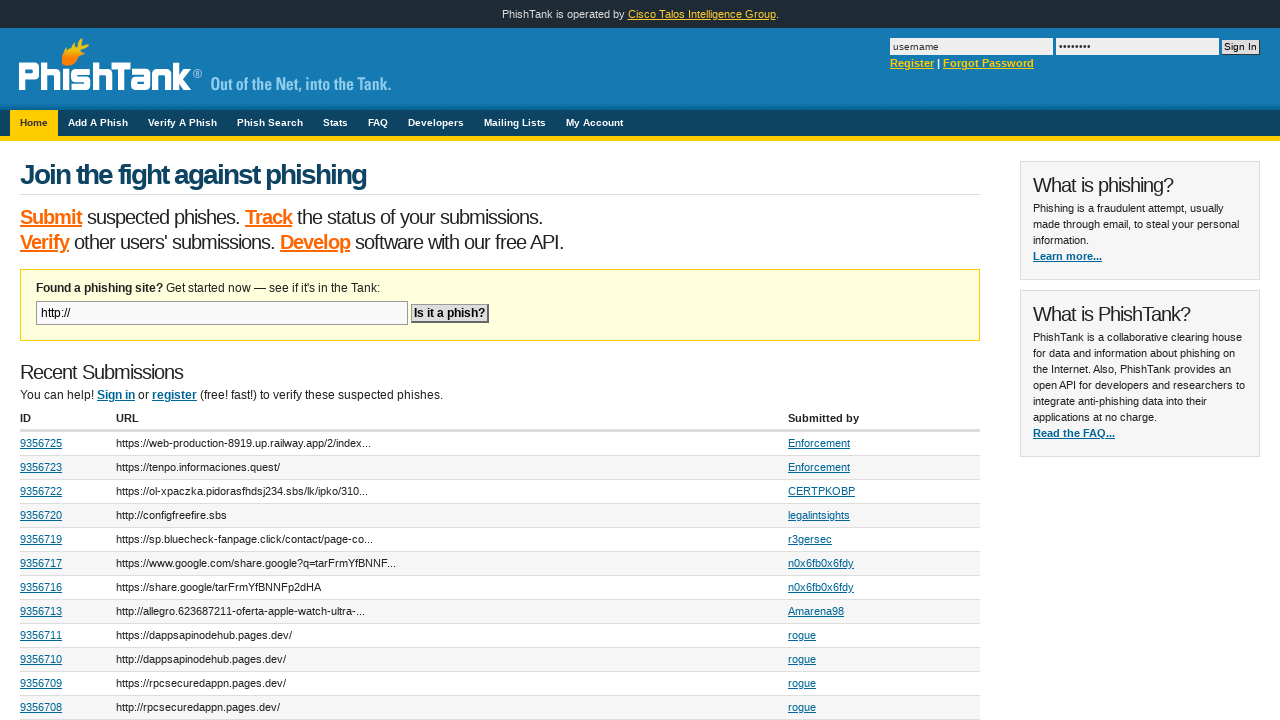

Filled search input field with domain 'instagram.com' on //*[@id="maincol"]/div/div[2]/form/p/input[1]
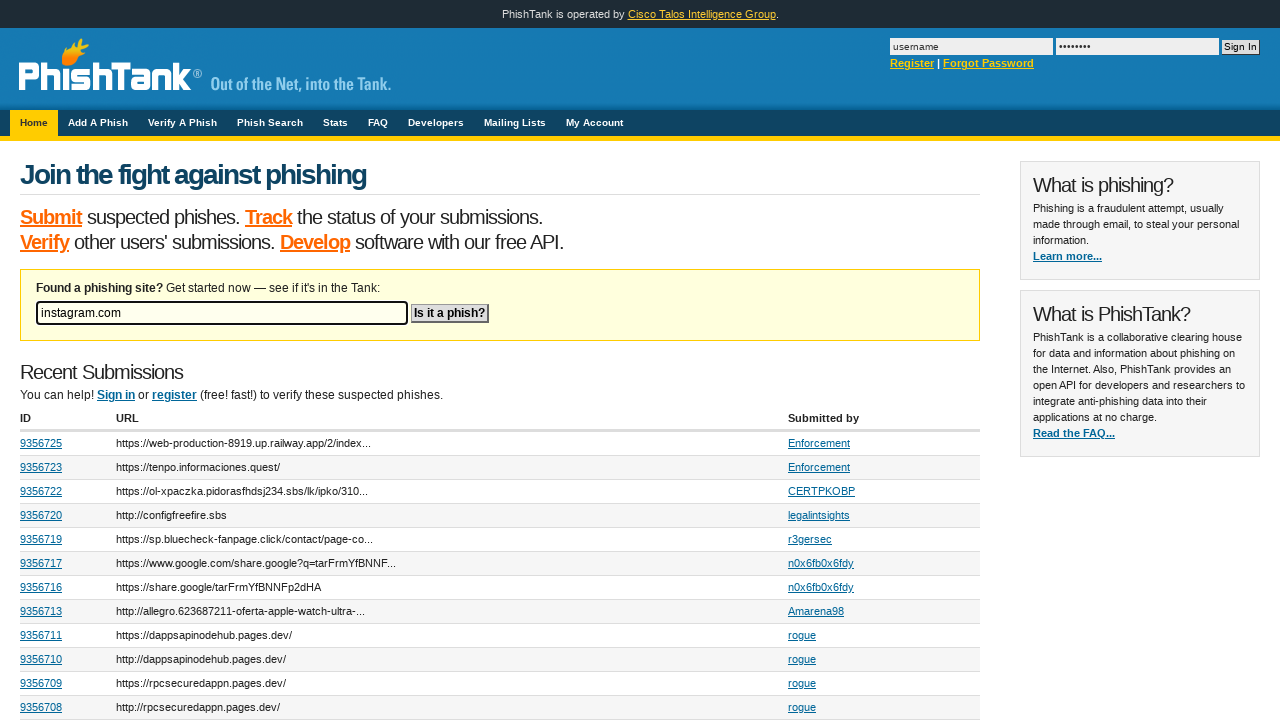

Pressed Enter to submit the search form on //*[@id="maincol"]/div/div[2]/form/p/input[1]
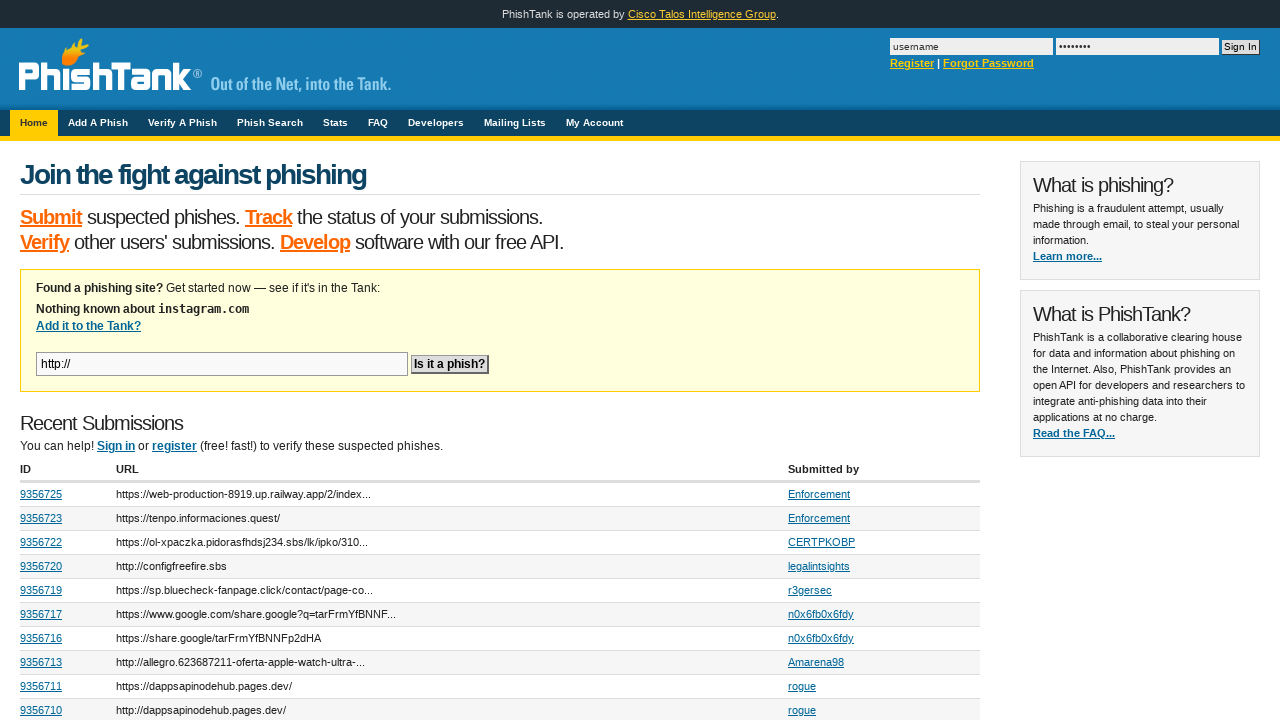

Search results loaded and network idle
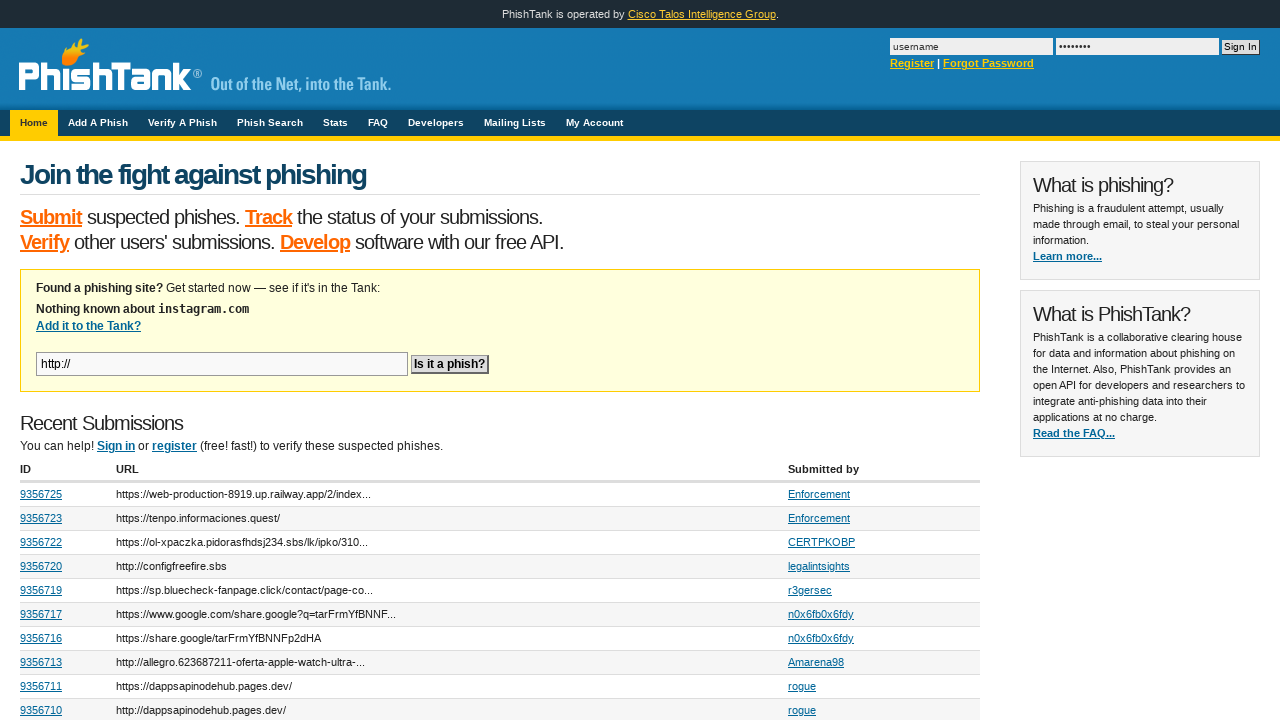

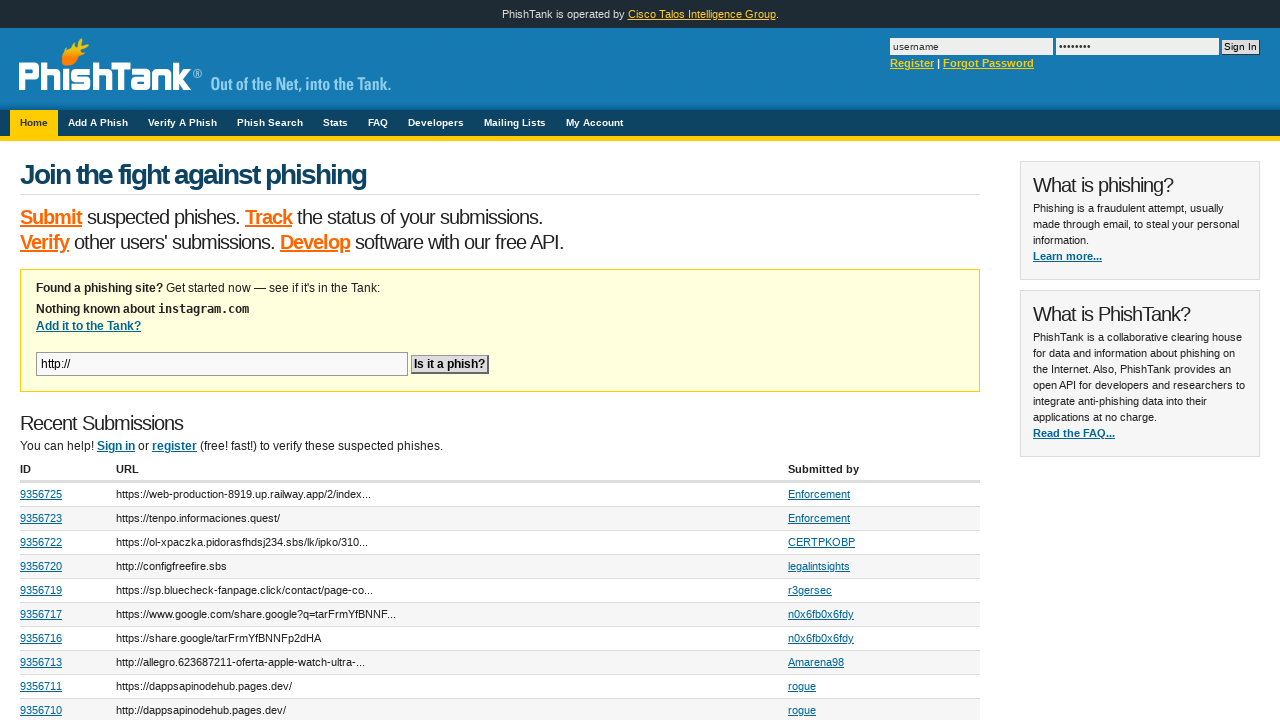